Tests file download functionality by clicking on a download link and verifying the file is downloaded

Starting URL: http://the-internet.herokuapp.com/download

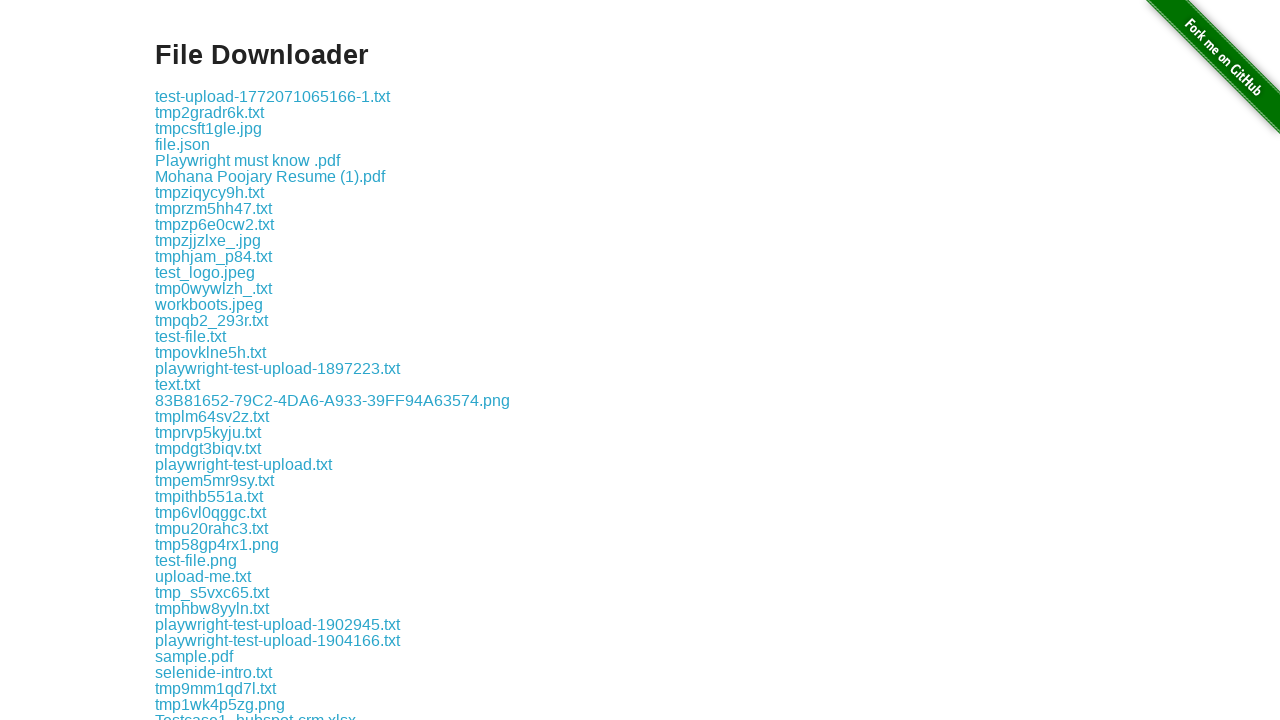

Clicked on the download link at (272, 96) on .example a
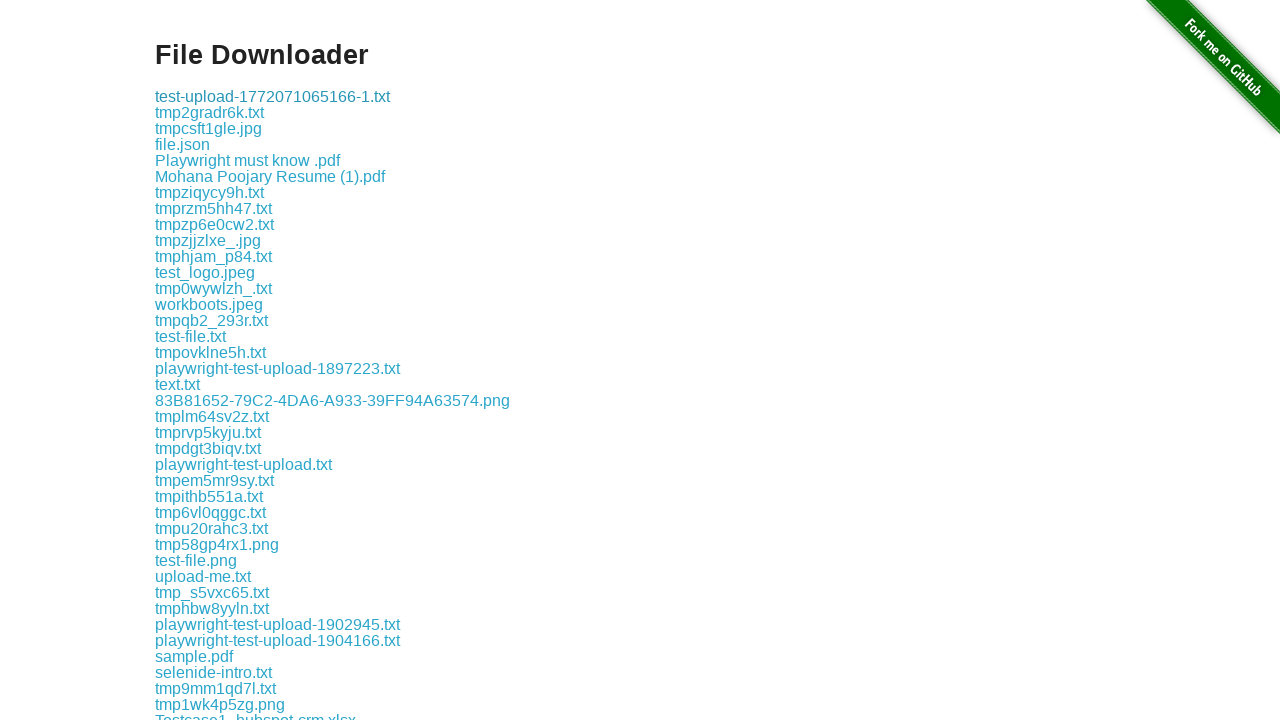

Waited for download to complete
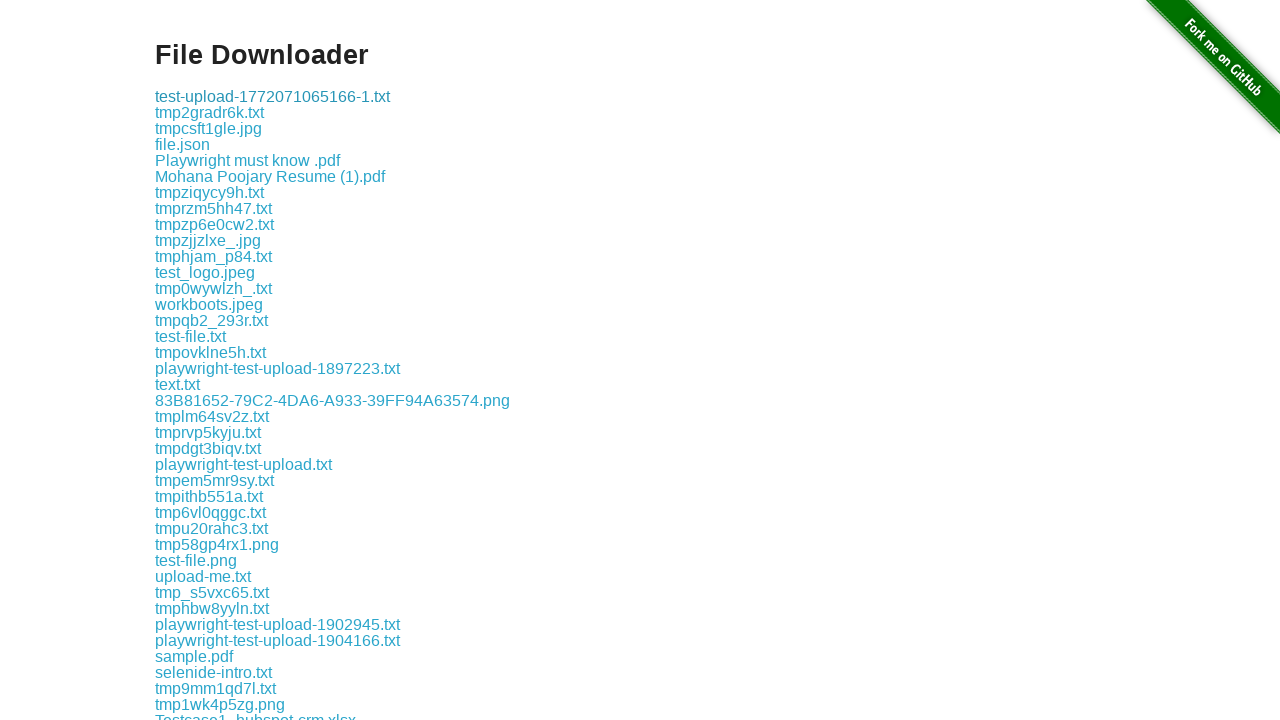

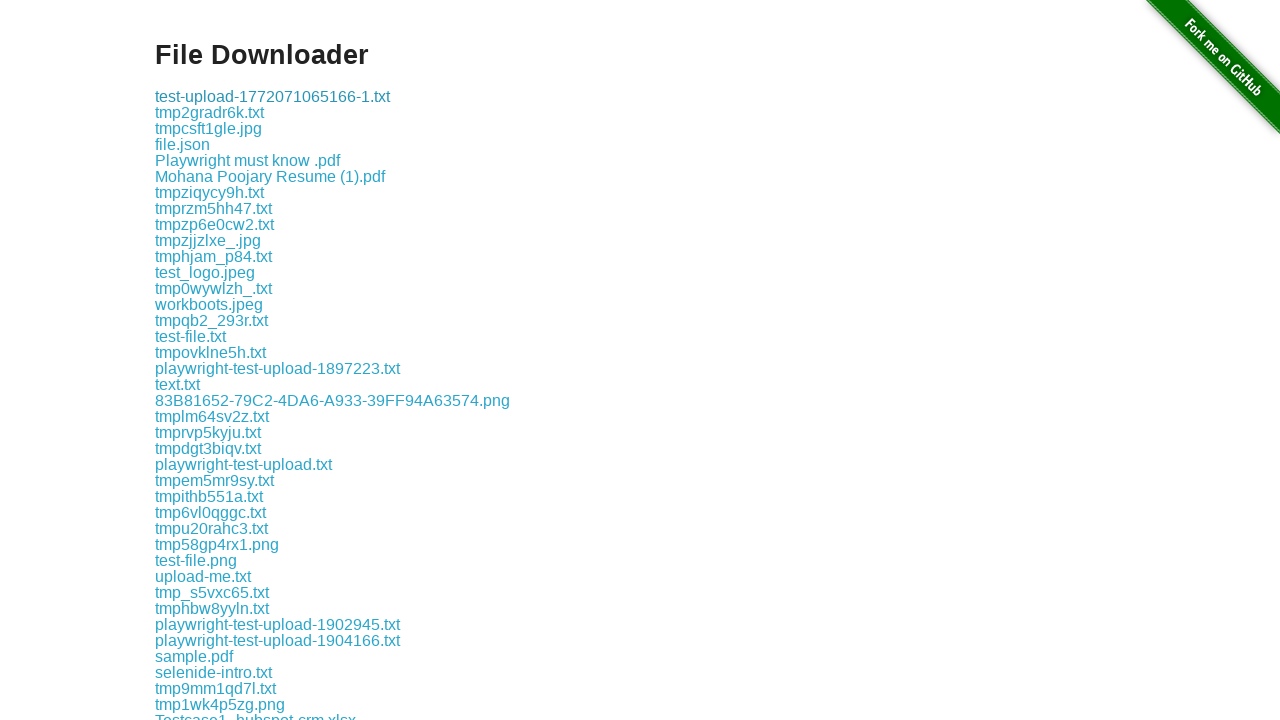